Tests filtering to display only active (uncompleted) todo items

Starting URL: https://demo.playwright.dev/todomvc

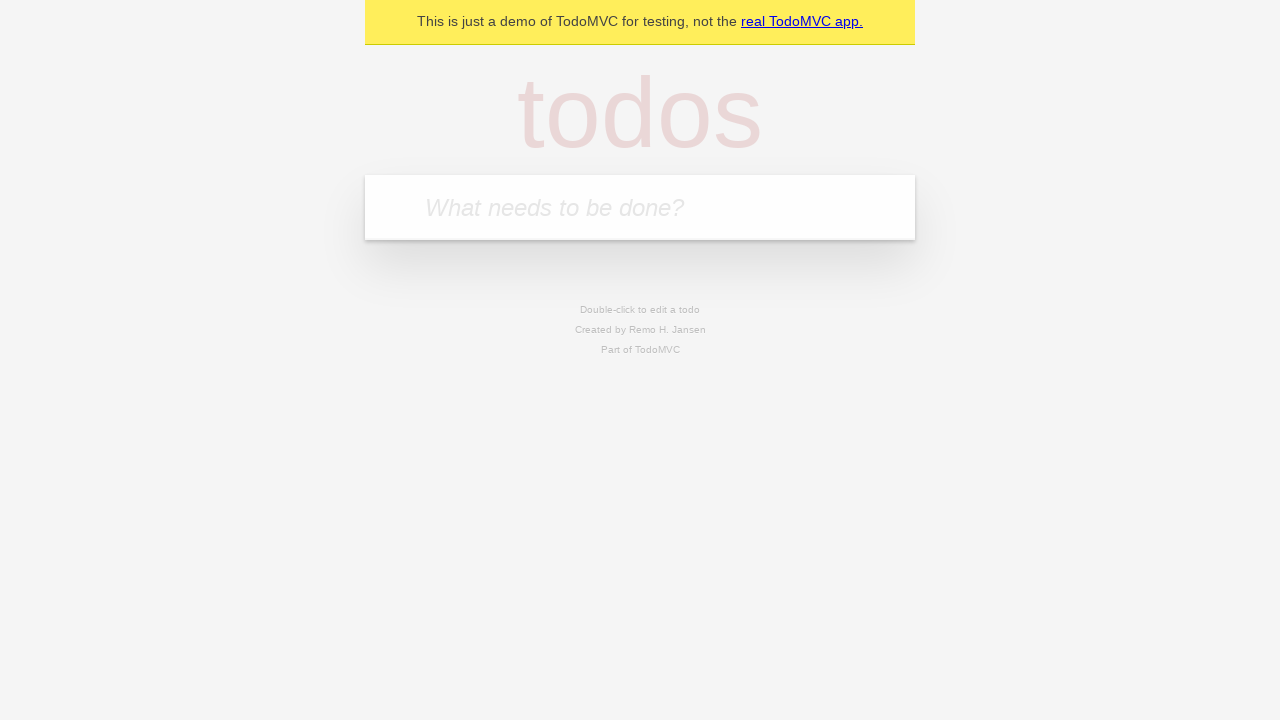

Located the 'What needs to be done?' input field
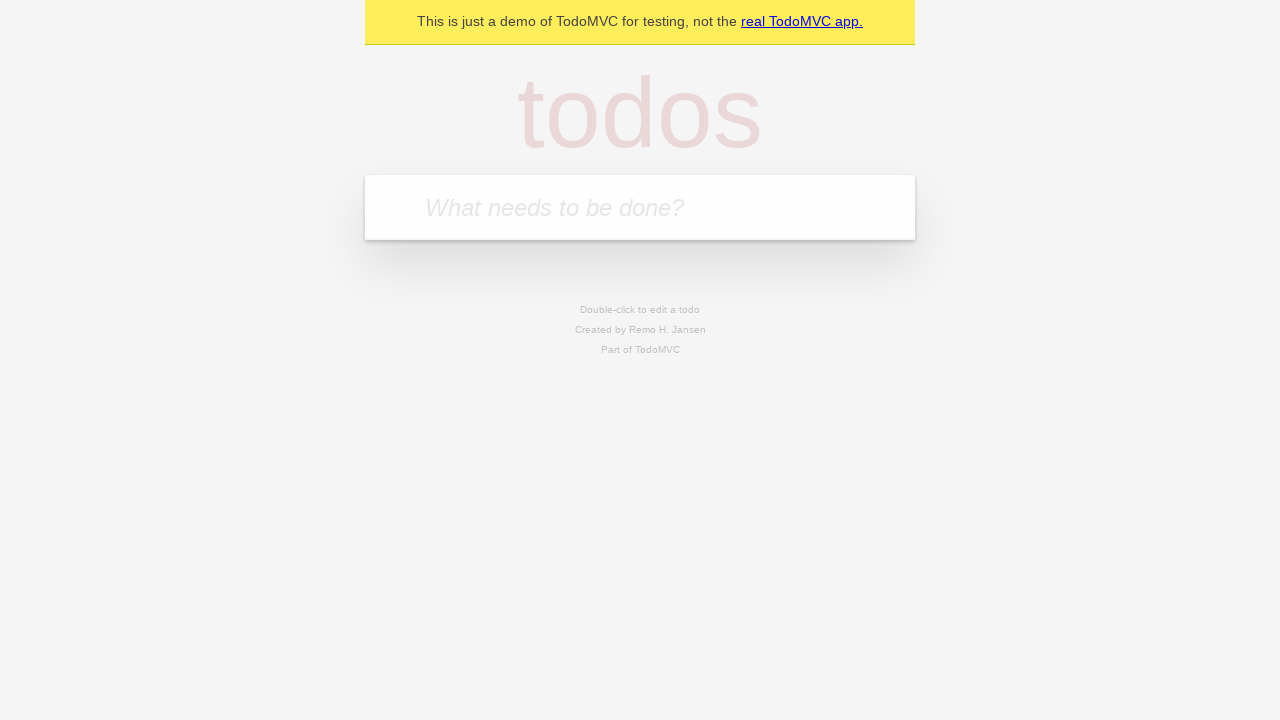

Filled todo input with 'buy some cheese' on internal:attr=[placeholder="What needs to be done?"i]
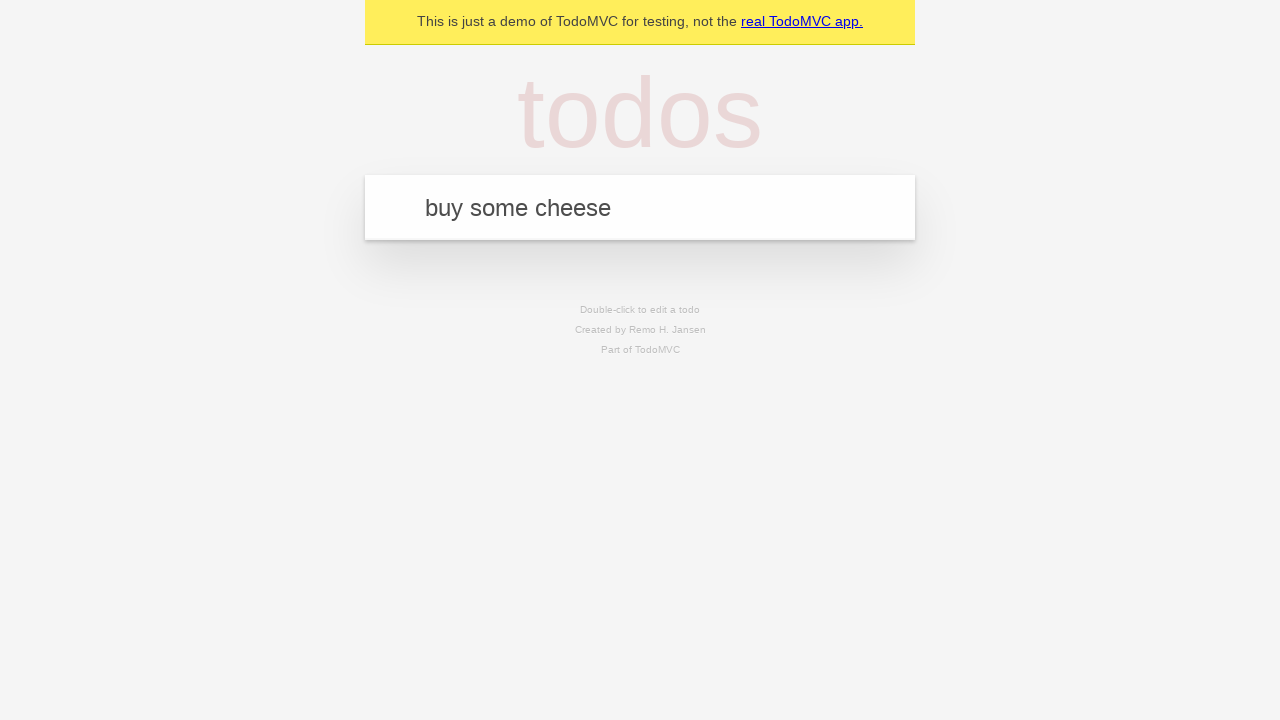

Pressed Enter to create todo 'buy some cheese' on internal:attr=[placeholder="What needs to be done?"i]
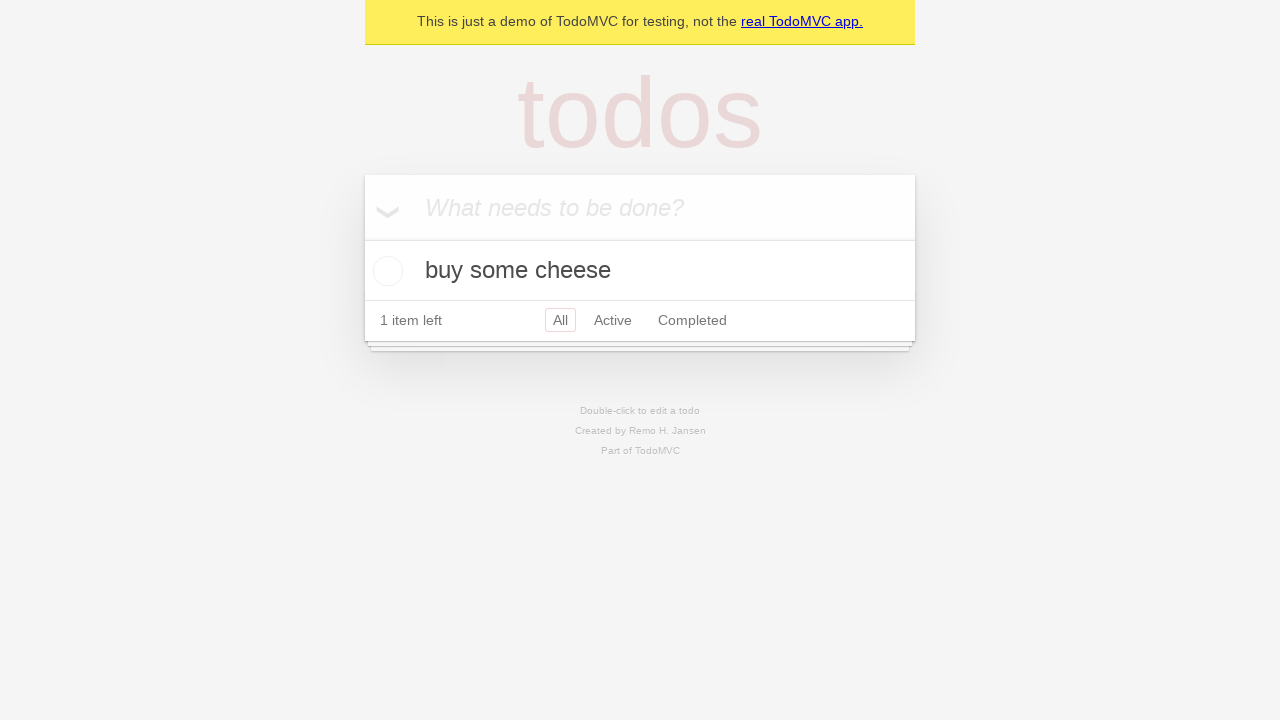

Filled todo input with 'feed the cat' on internal:attr=[placeholder="What needs to be done?"i]
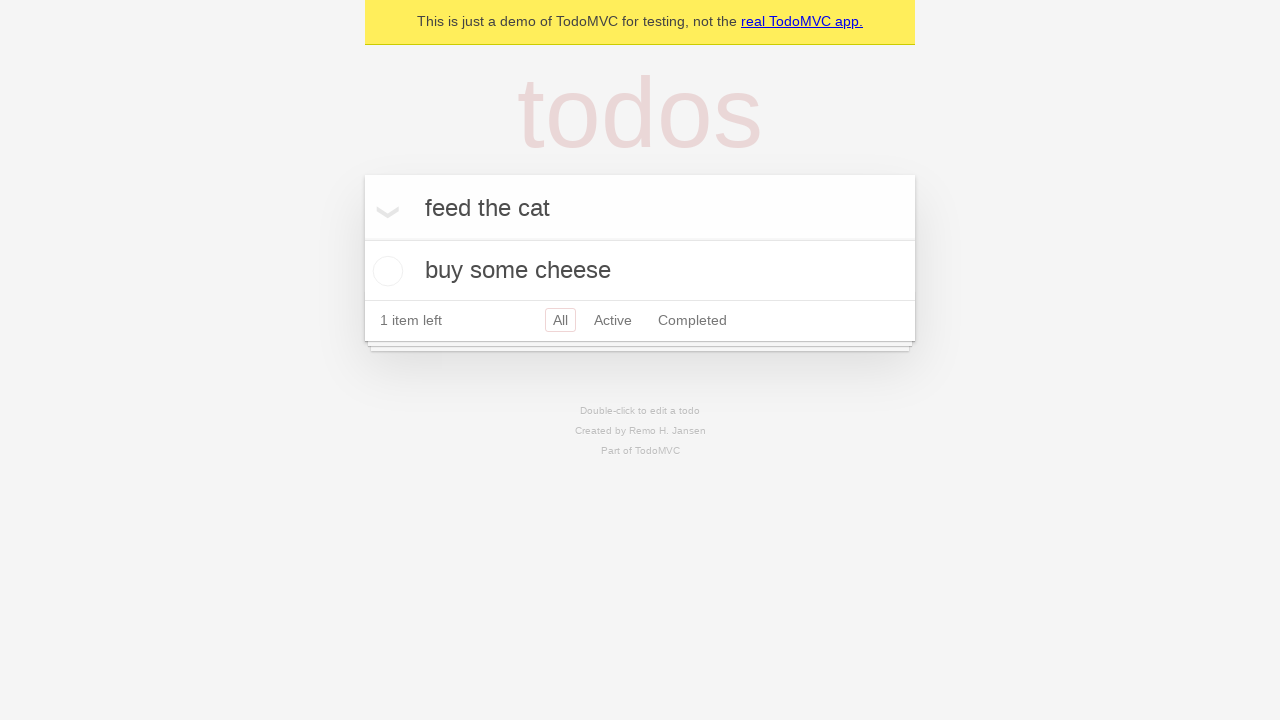

Pressed Enter to create todo 'feed the cat' on internal:attr=[placeholder="What needs to be done?"i]
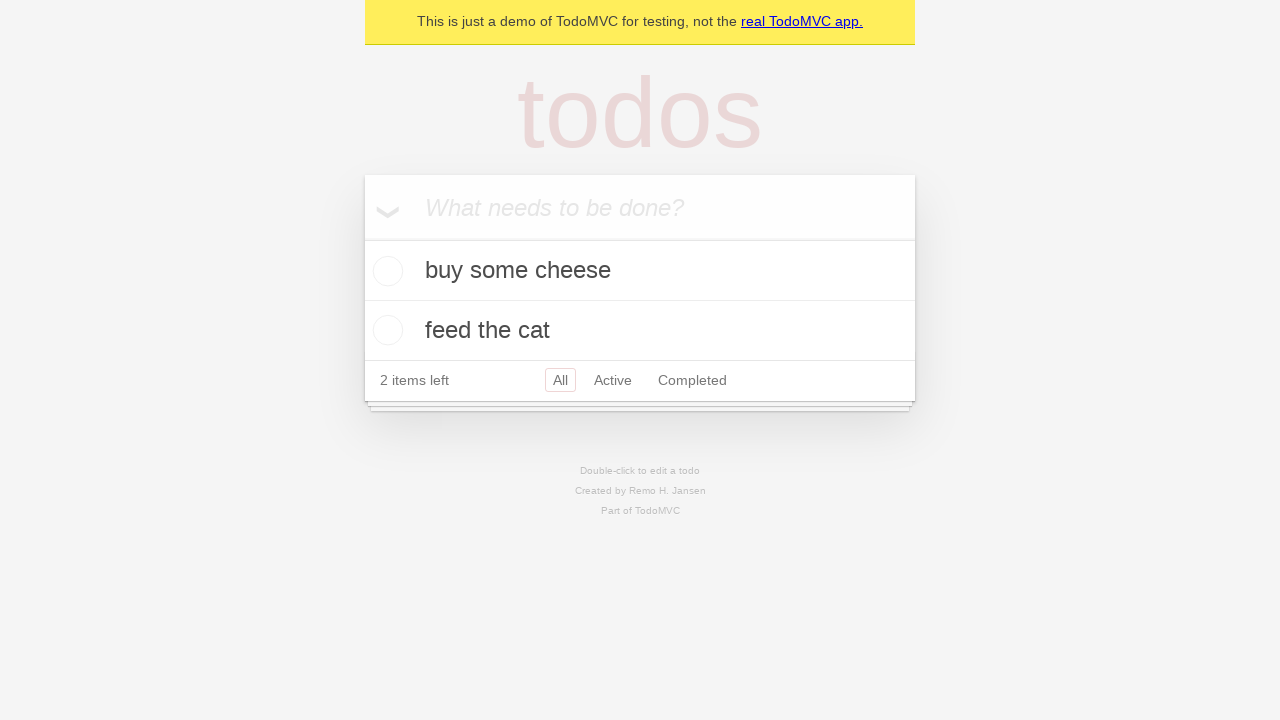

Filled todo input with 'book a doctors appointment' on internal:attr=[placeholder="What needs to be done?"i]
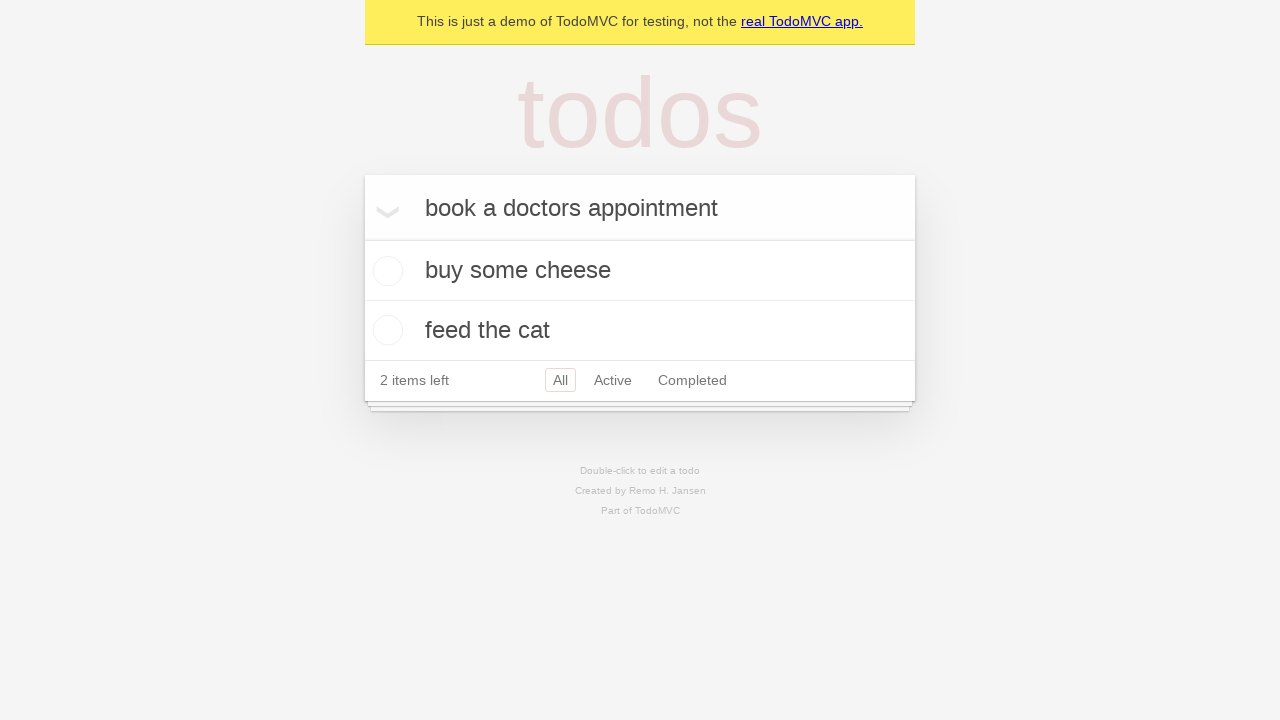

Pressed Enter to create todo 'book a doctors appointment' on internal:attr=[placeholder="What needs to be done?"i]
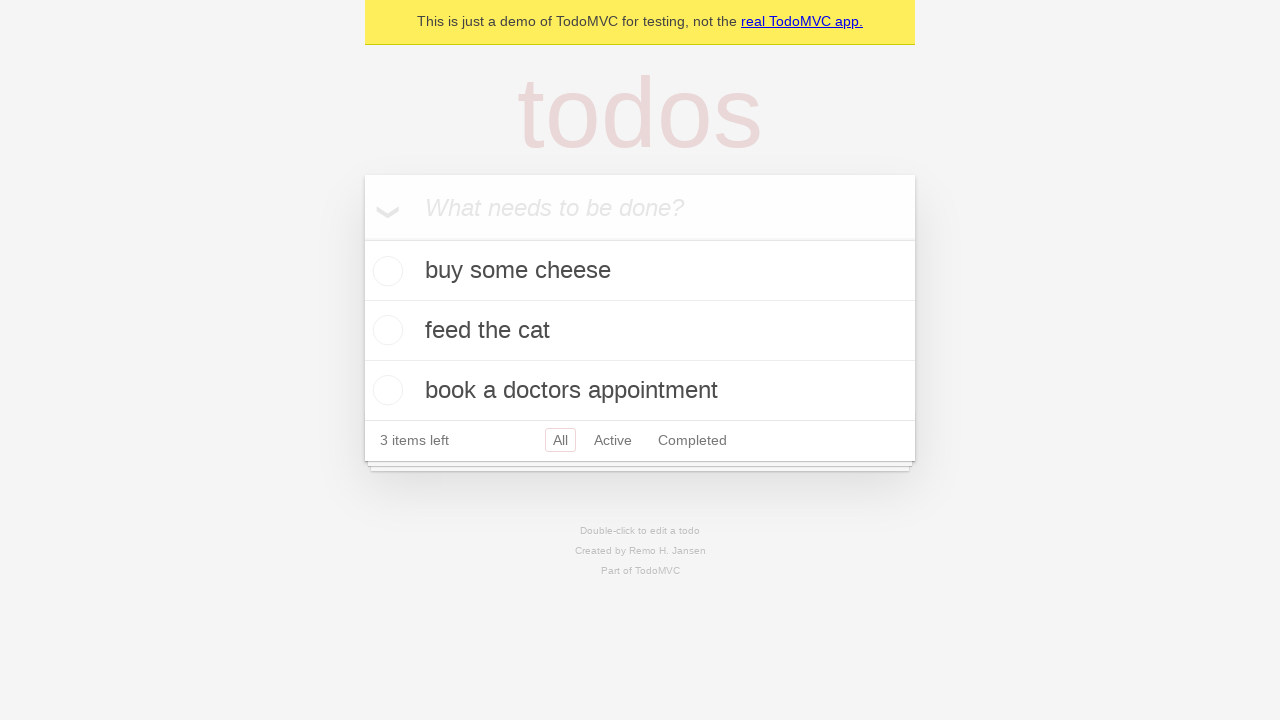

Waited for todo items to load
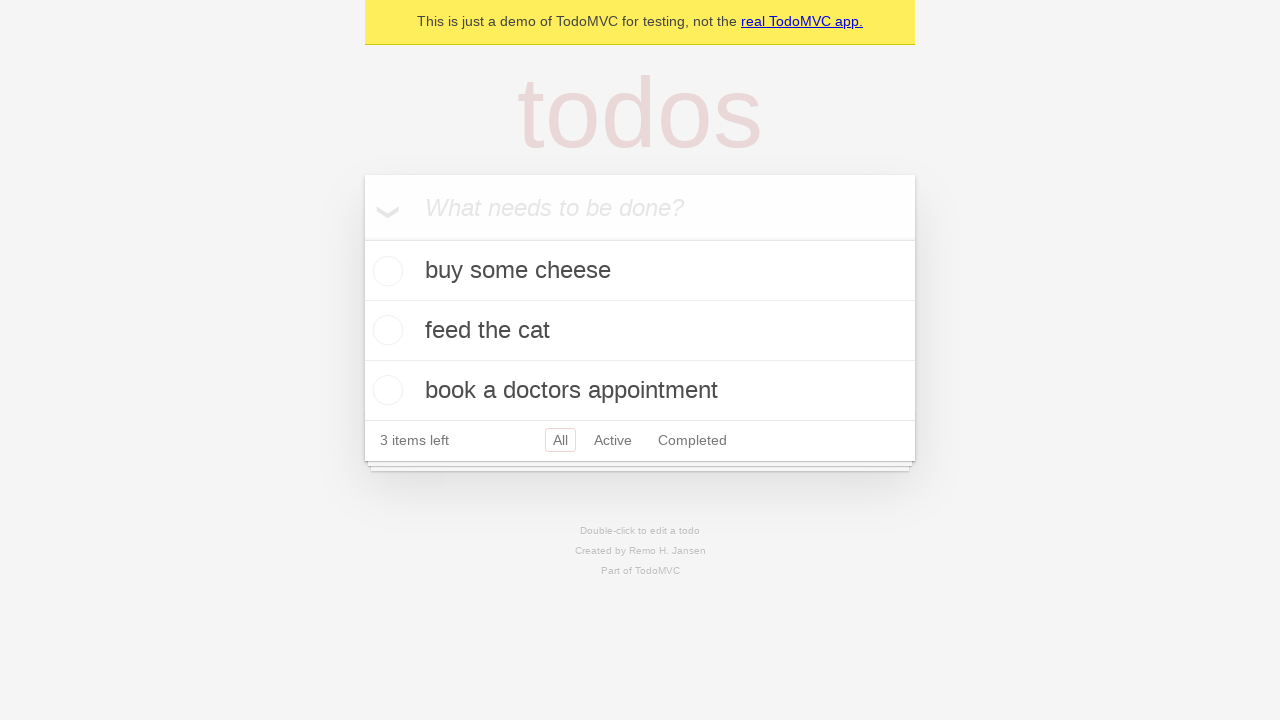

Checked the second todo item (completed 'feed the cat') at (385, 330) on internal:testid=[data-testid="todo-item"s] >> nth=1 >> internal:role=checkbox
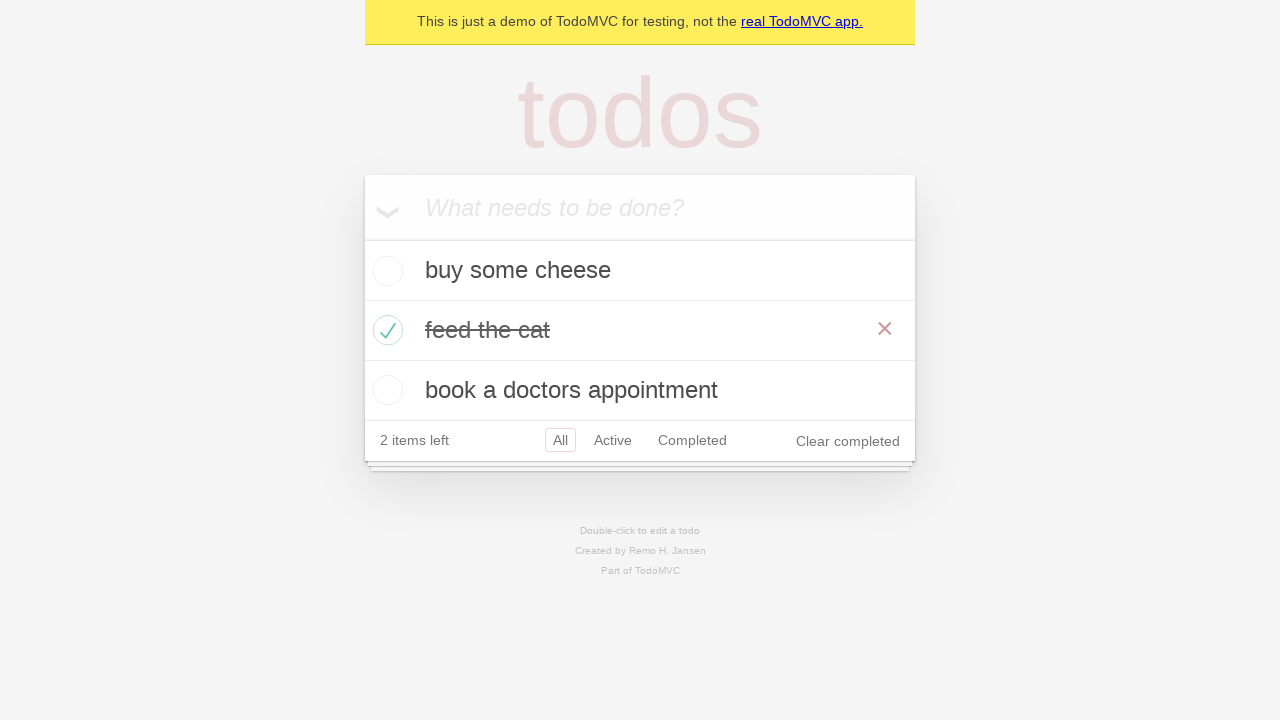

Clicked 'Active' filter to display only uncompleted items at (613, 440) on internal:role=link[name="Active"i]
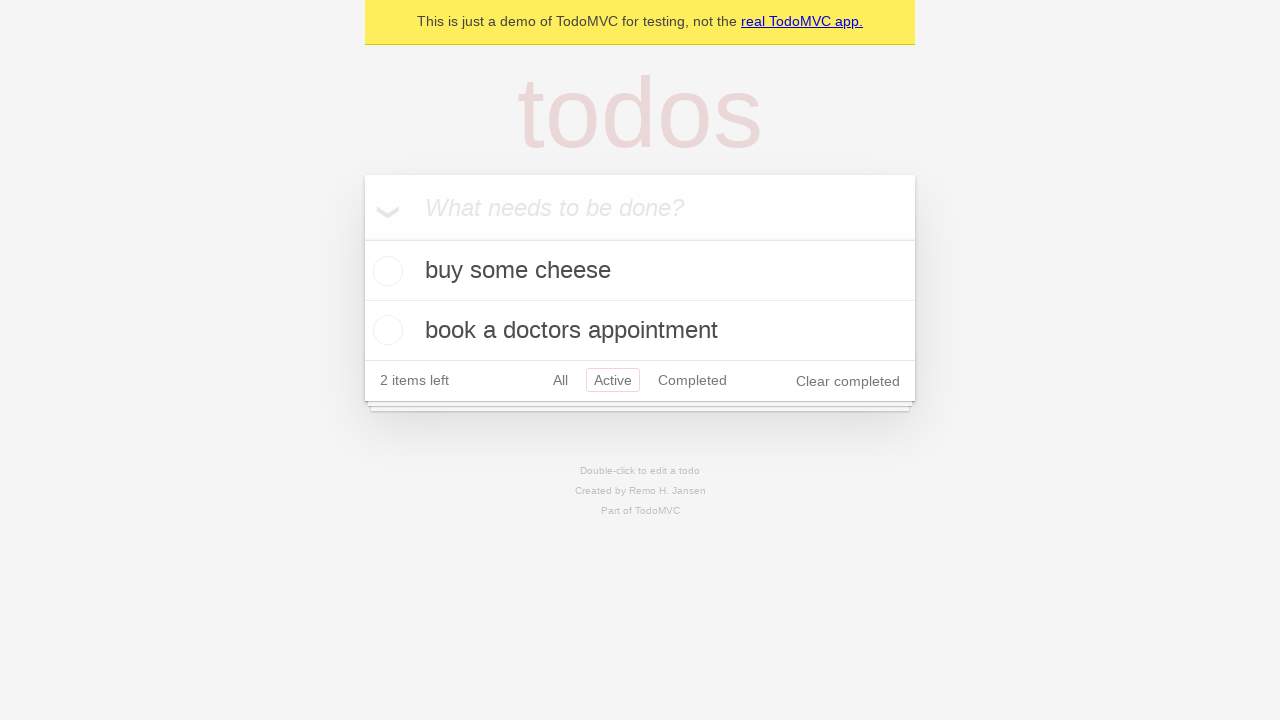

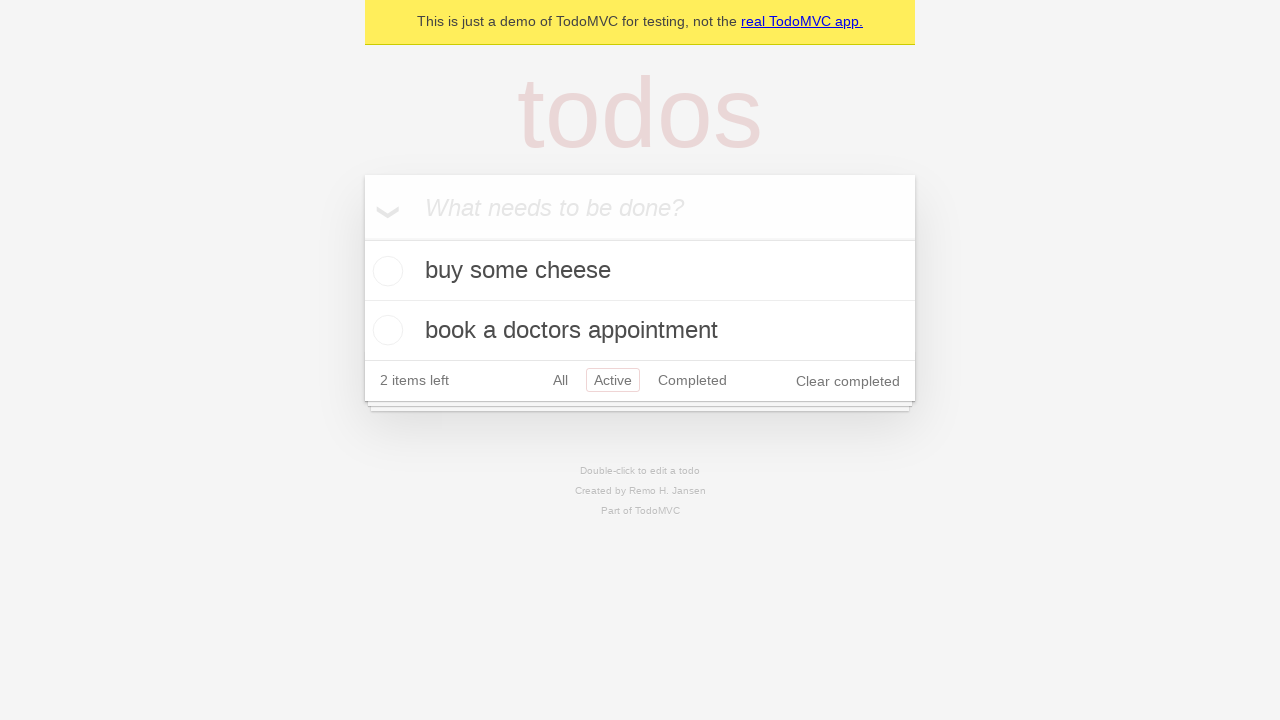